Tests that specific text is present on the page

Starting URL: https://dengro.com

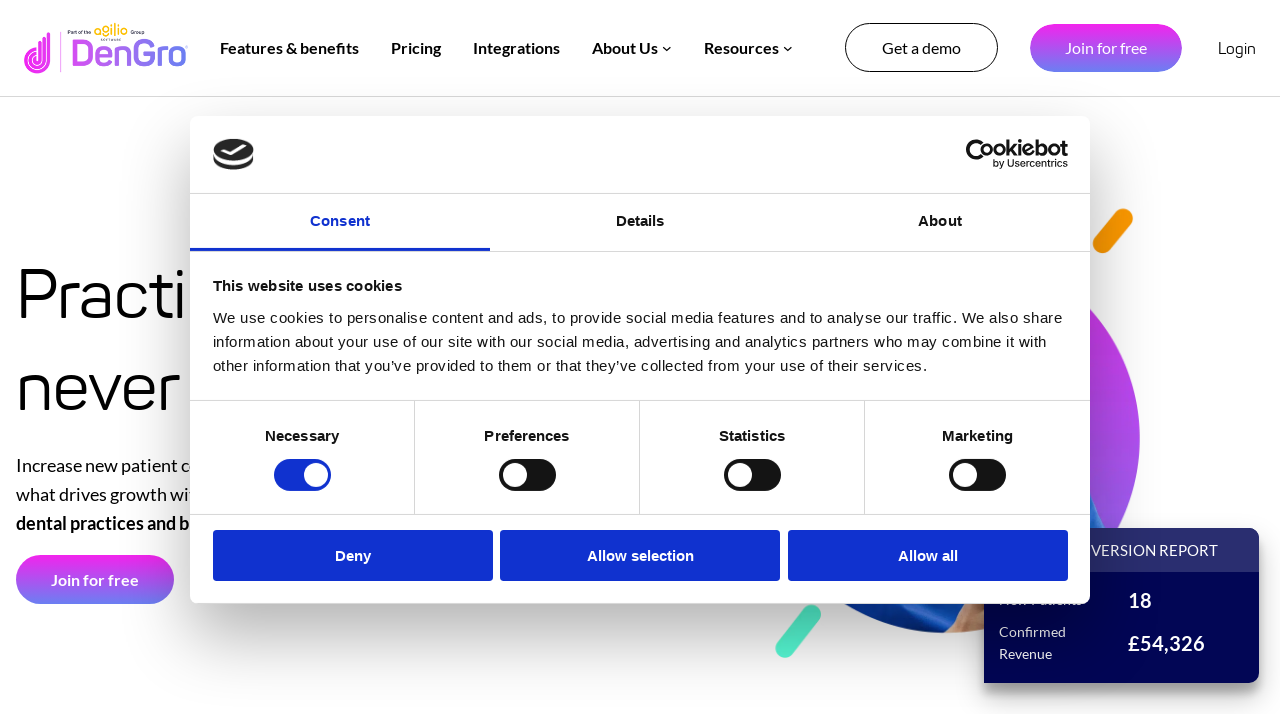

Navigated to https://dengro.com
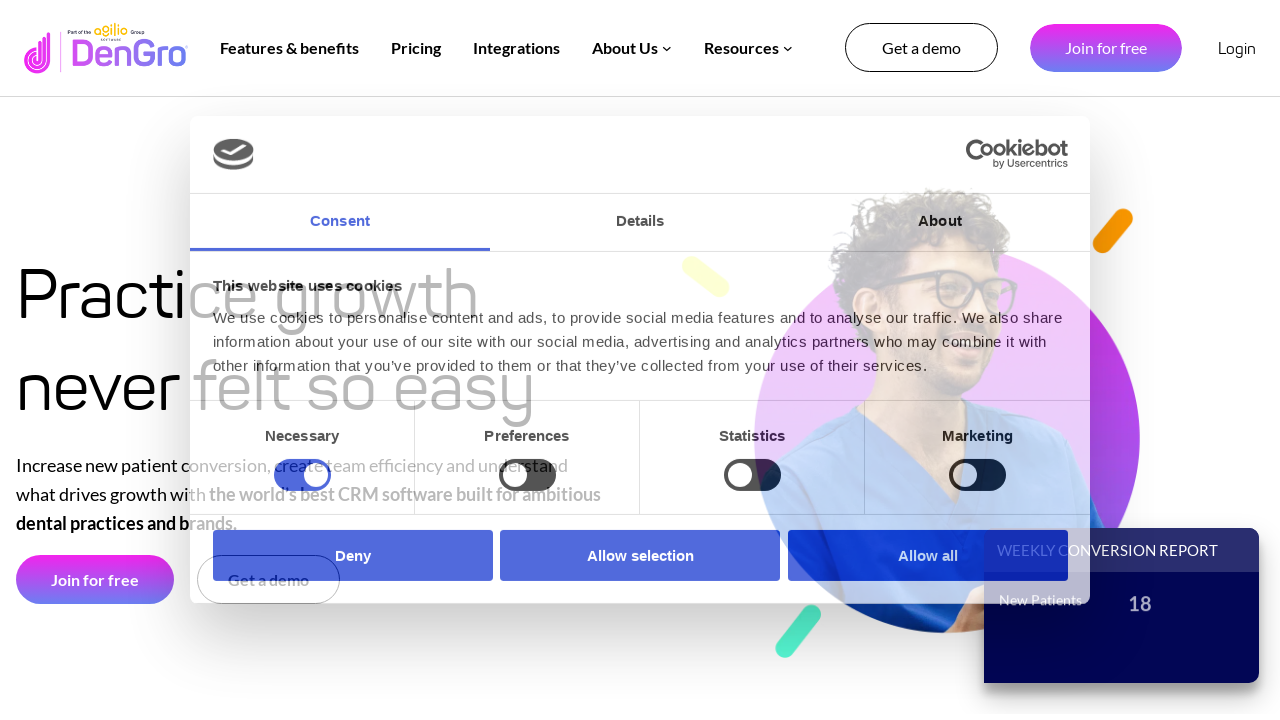

Verified that 'DenGro' text is present on the page
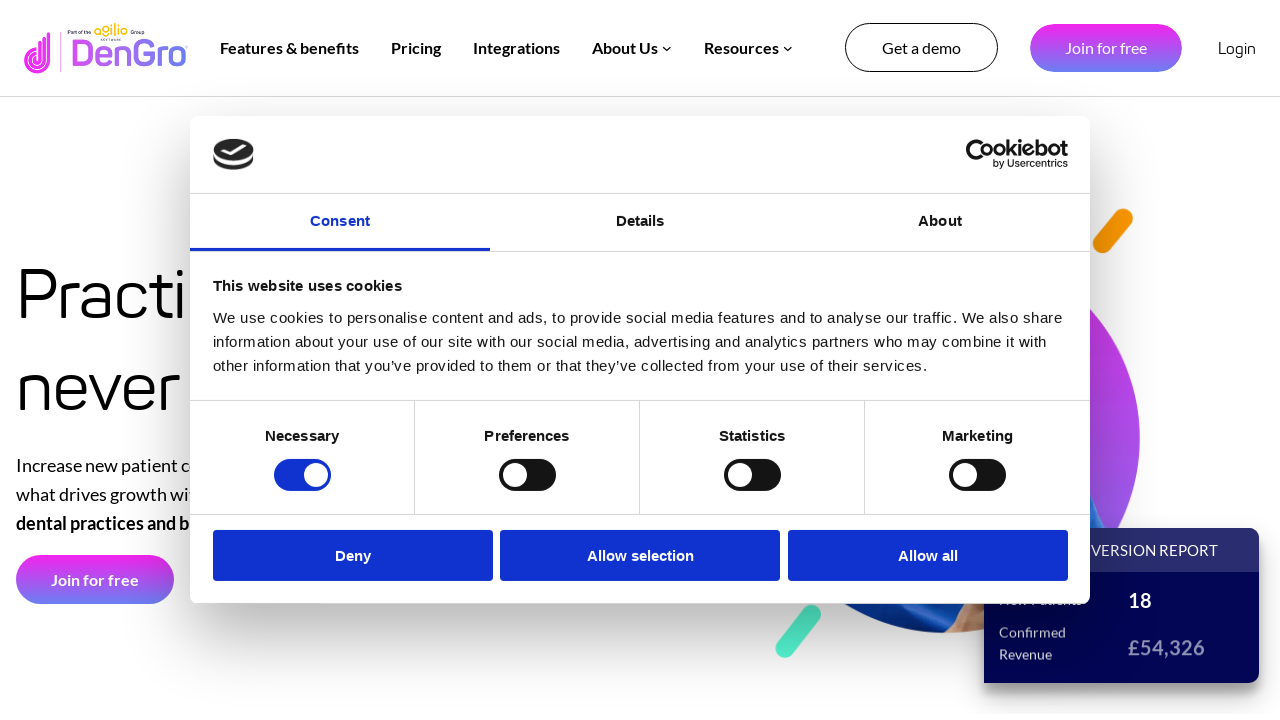

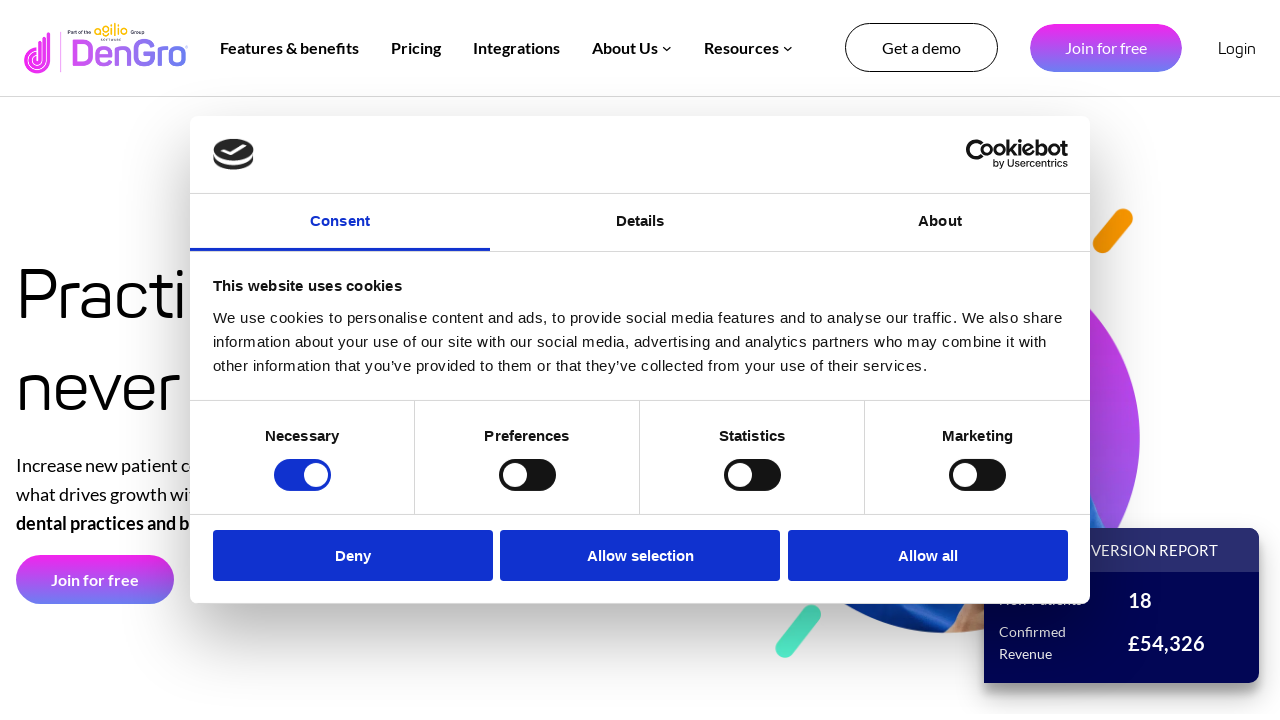